Tests the complete e-commerce flow on Demoblaze website: searching for an iPhone 6 32gb product, adding it to cart, navigating to the cart, and completing the checkout process with customer details and payment information.

Starting URL: https://www.demoblaze.com/

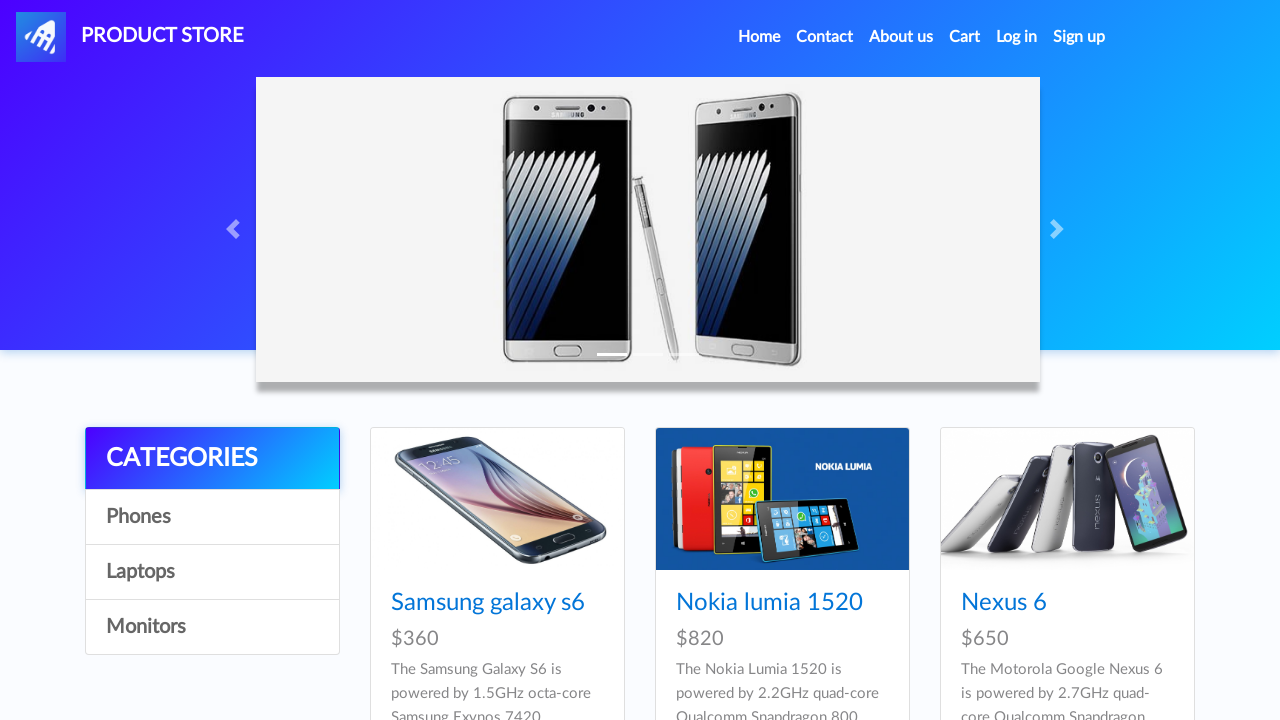

Waited for page to finish loading (networkidle state)
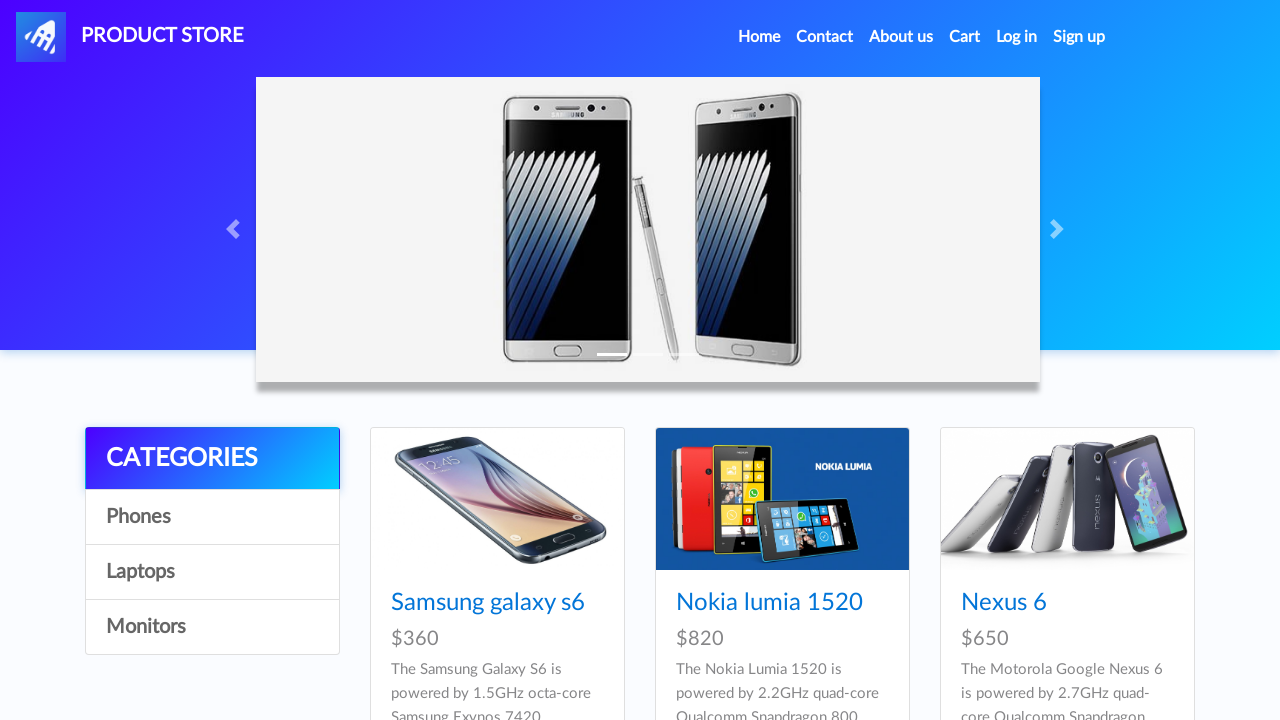

iPhone 6 32GB product link became visible
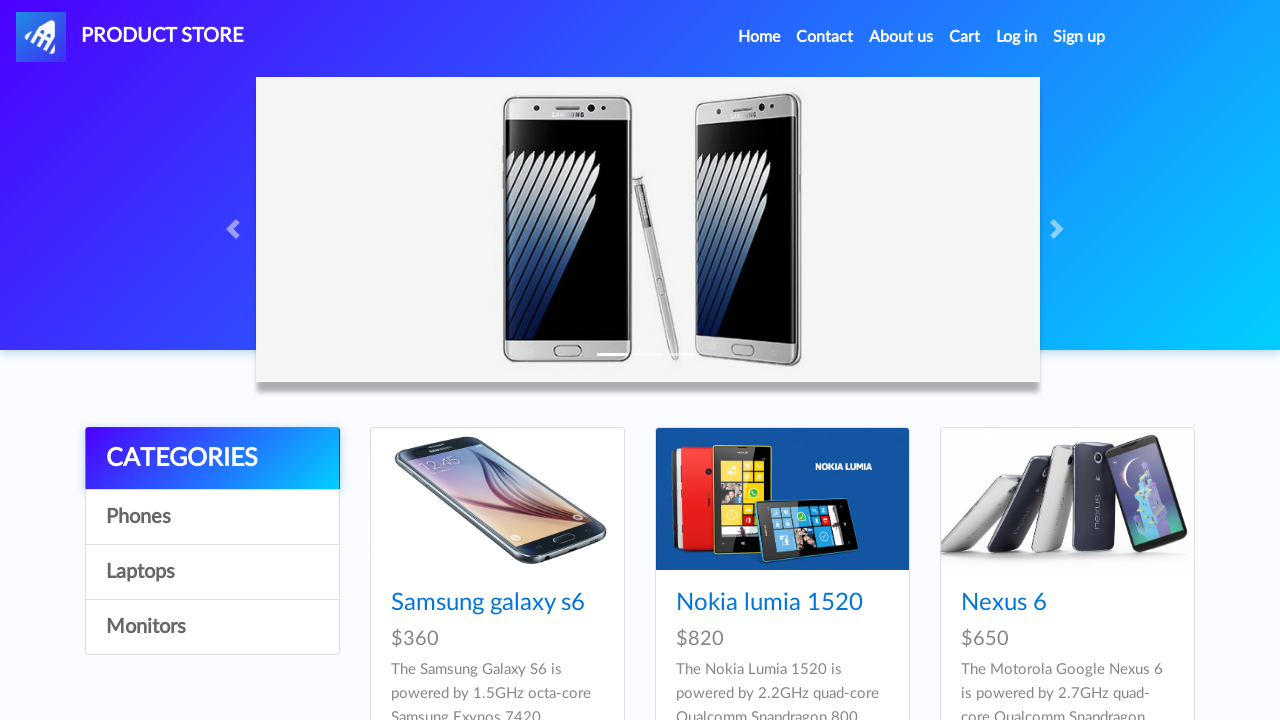

Clicked on iPhone 6 32GB product link at (752, 361) on .row .col-lg-4 .card-title:has-text("Iphone 6 32gb") a
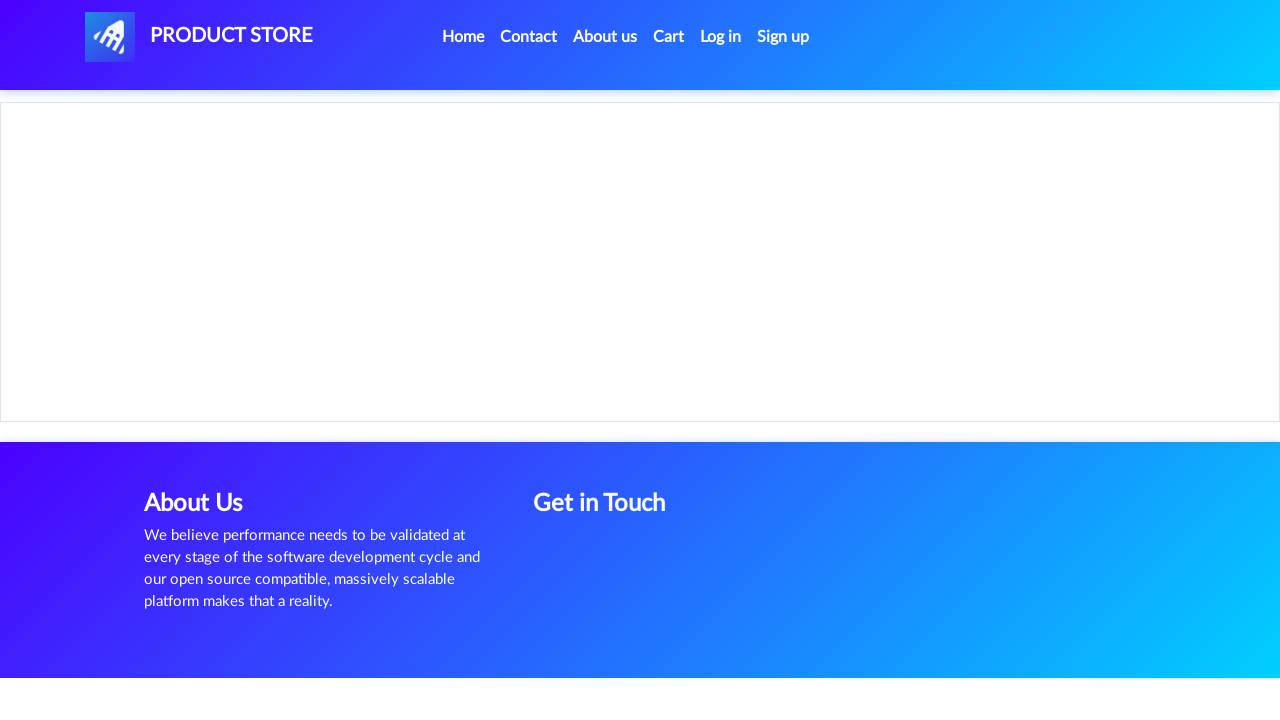

Clicked 'Add to cart' button at (610, 440) on xpath=//a[text()='Add to cart']
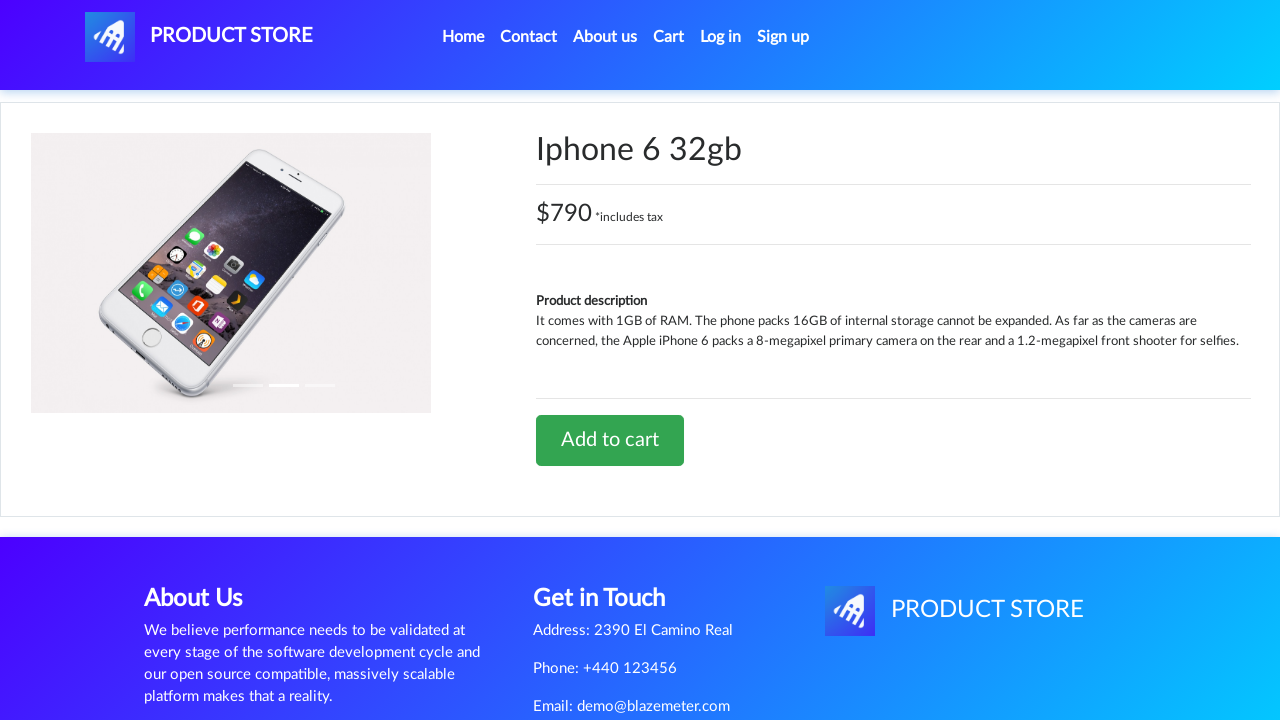

Accepted confirmation dialog and waited for processing
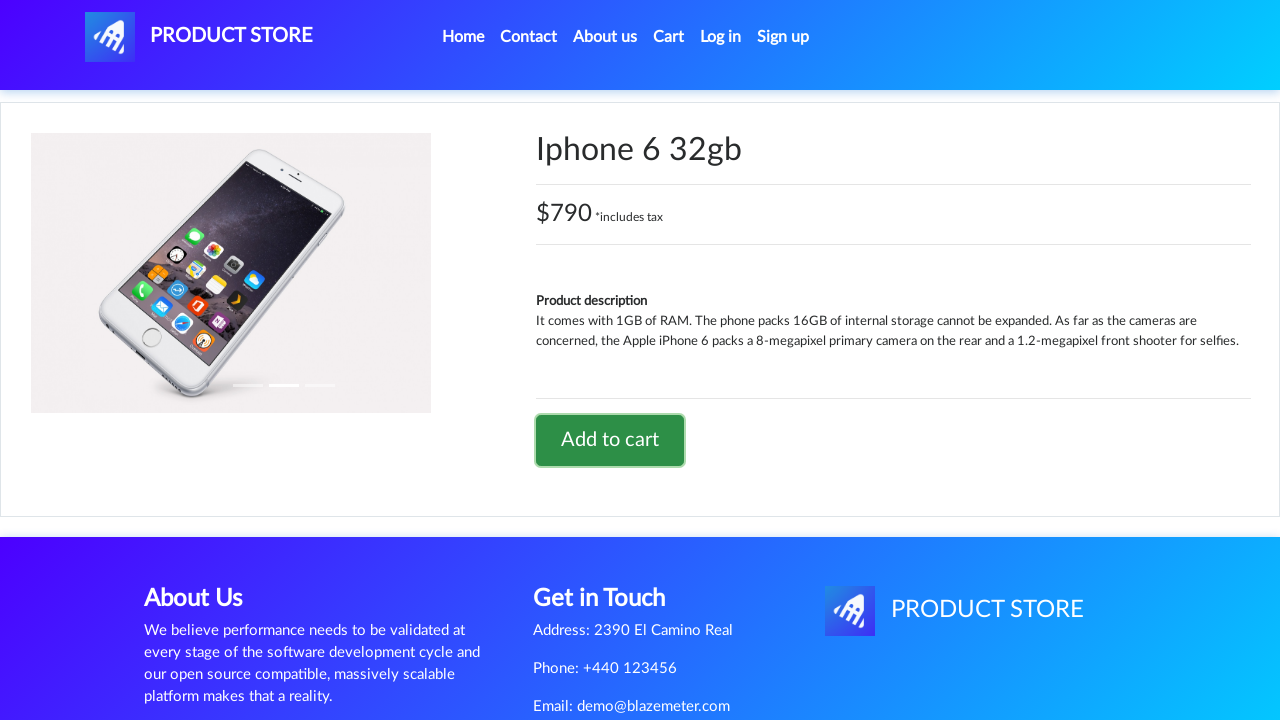

Clicked on Cart link to navigate to shopping cart at (669, 37) on #cartur
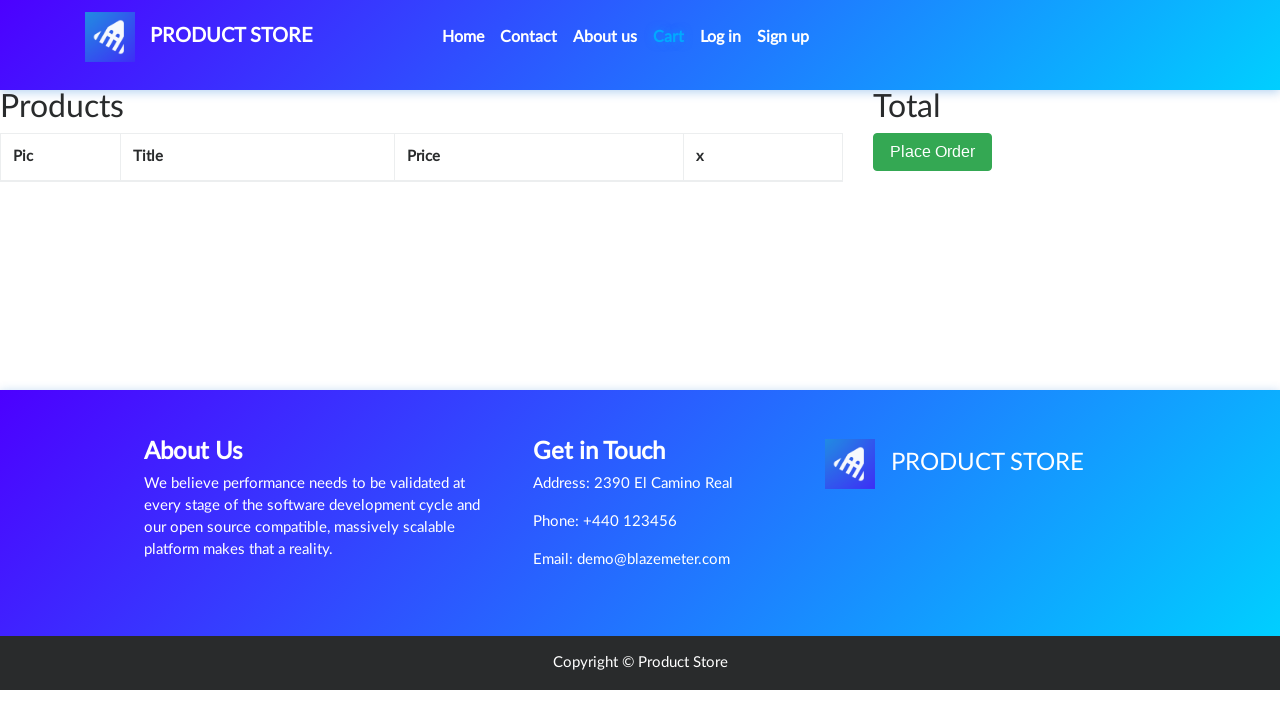

Verified iPhone 6 32GB product is visible in cart
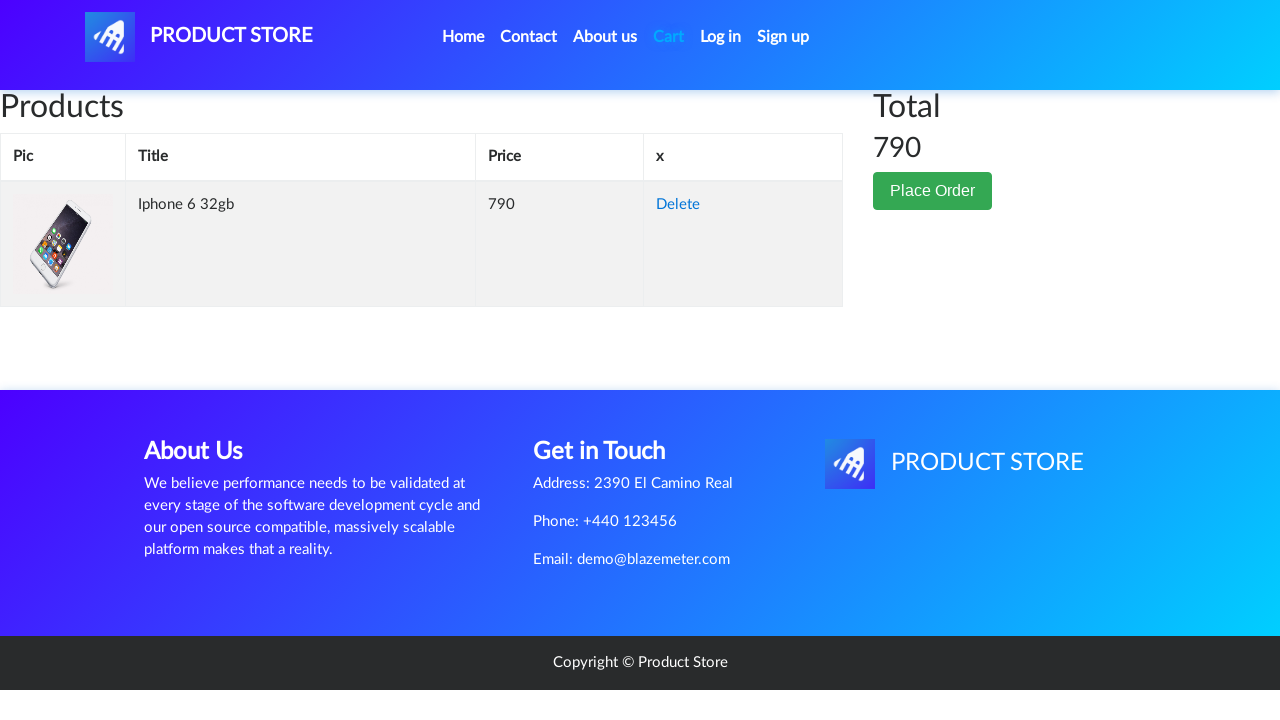

Clicked 'Place Order' button to proceed to checkout at (933, 191) on internal:role=button[name="Place Order"i]
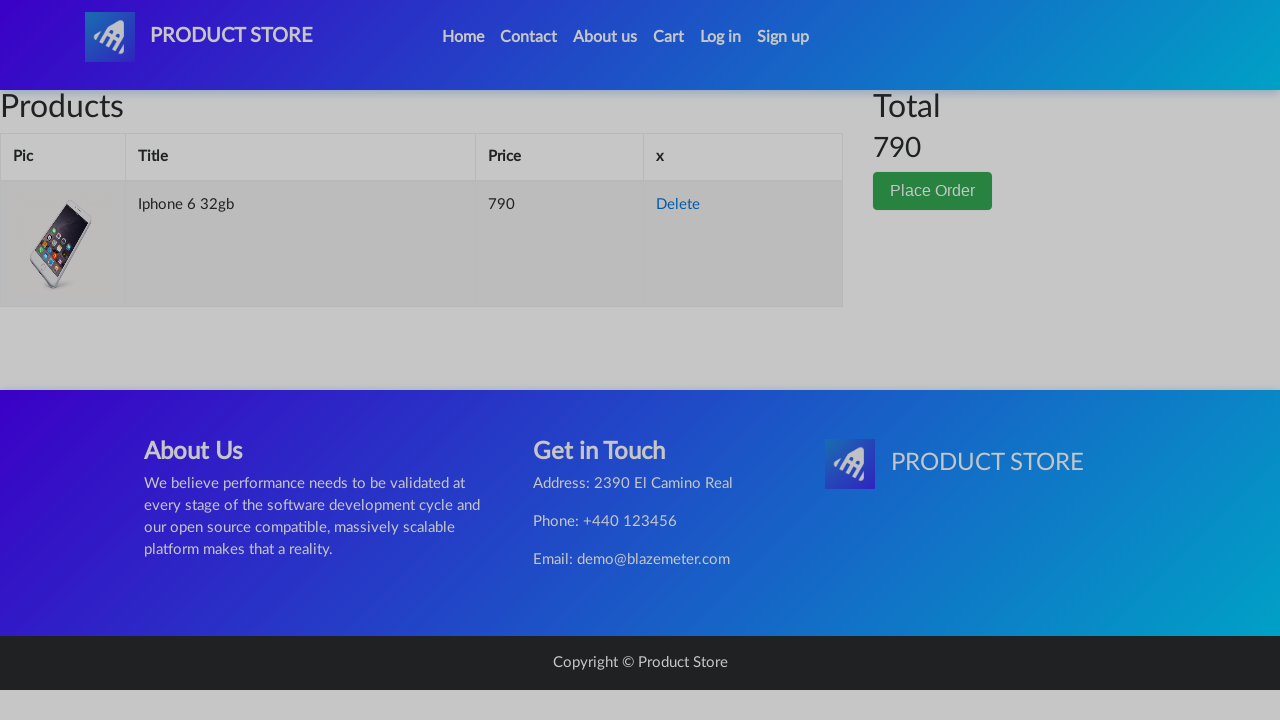

Filled customer name field with 'heena' on #name
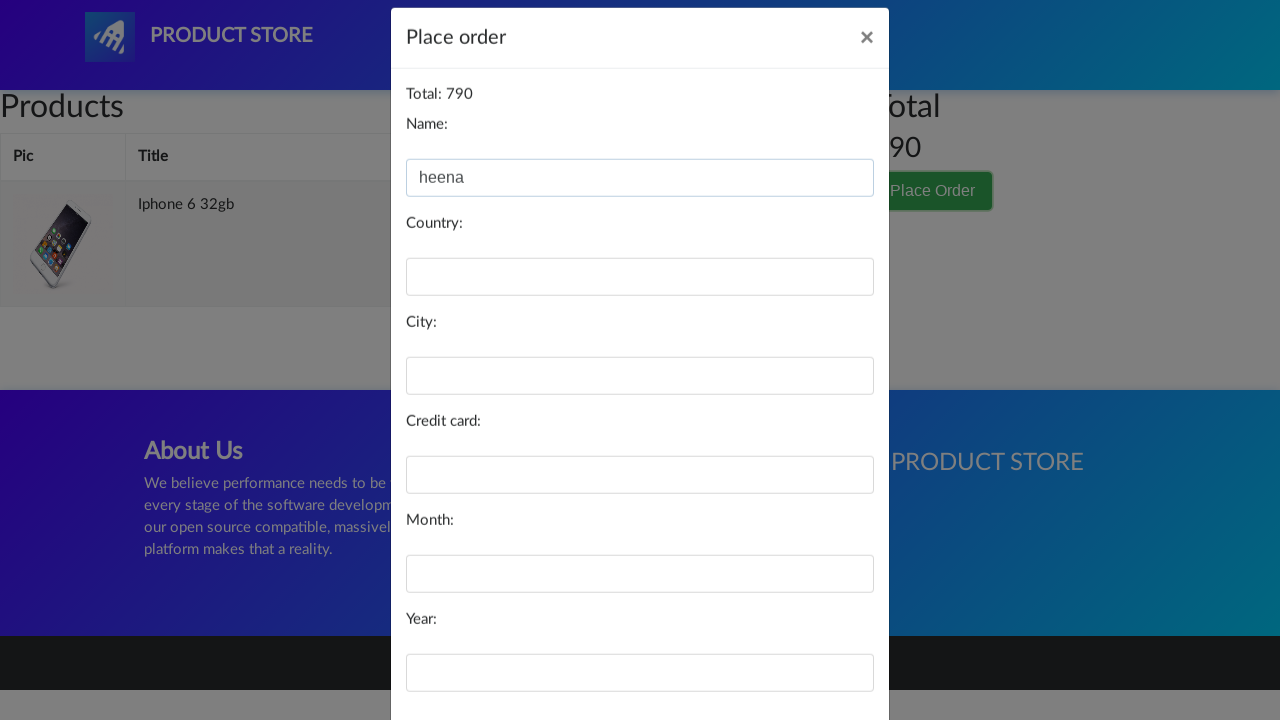

Filled country field with 'india' on #country
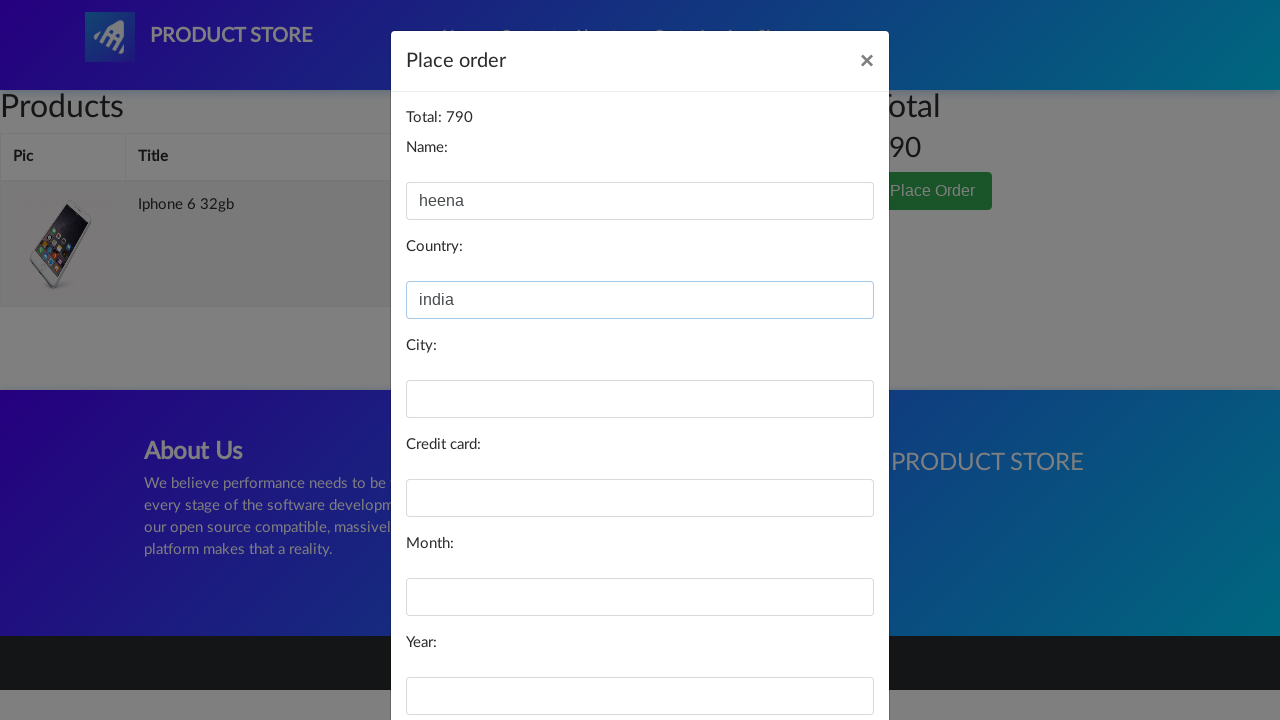

Filled city field with 'surat' on #city
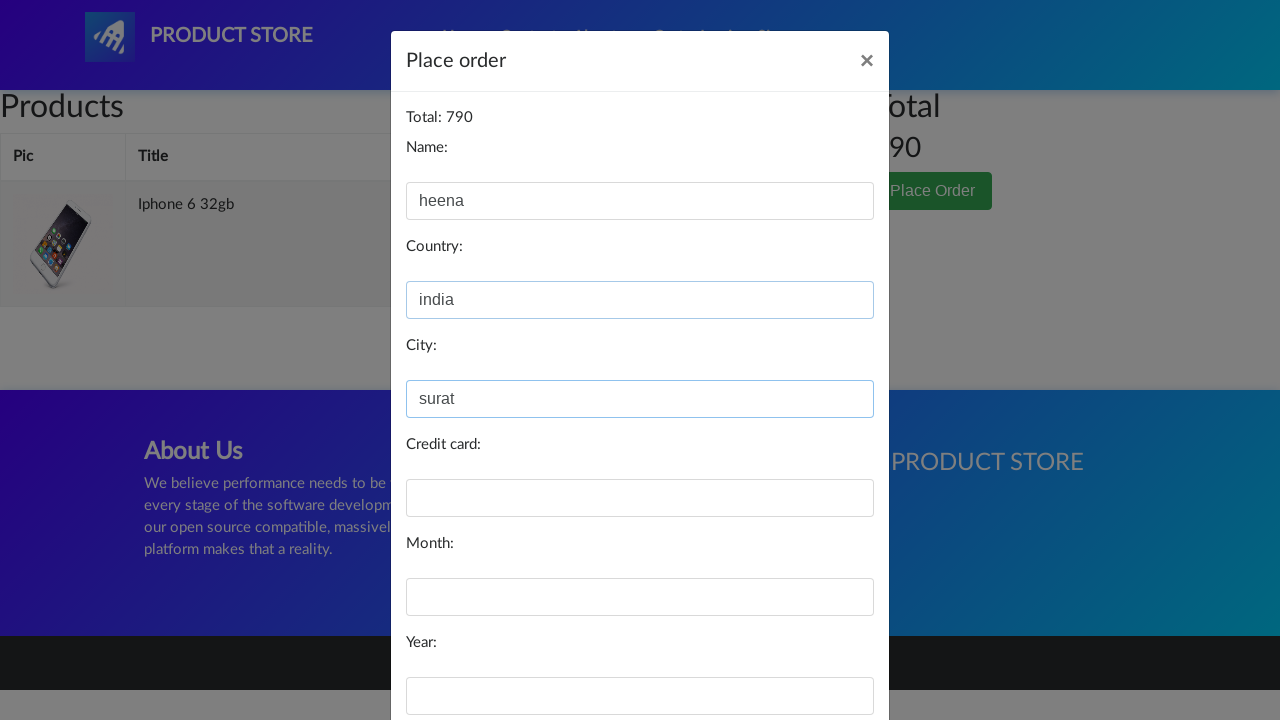

Filled credit card number field with test card number on #card
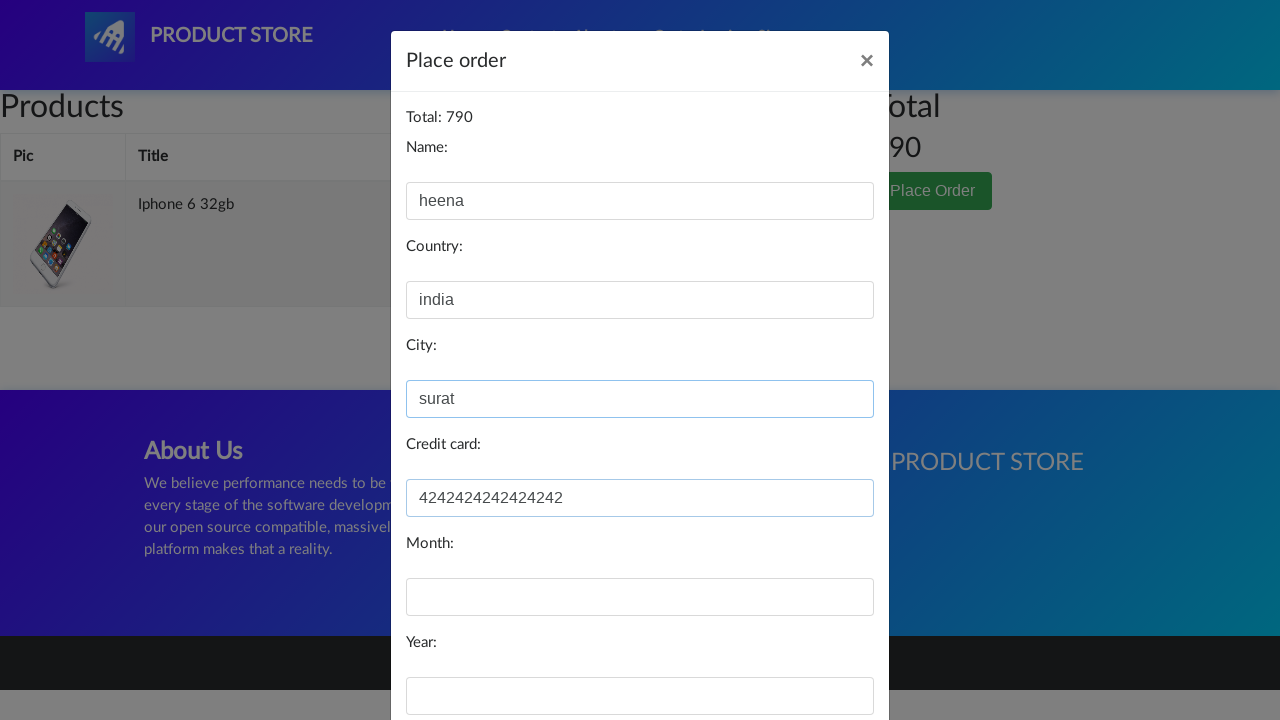

Filled card expiration month field with '5' on #month
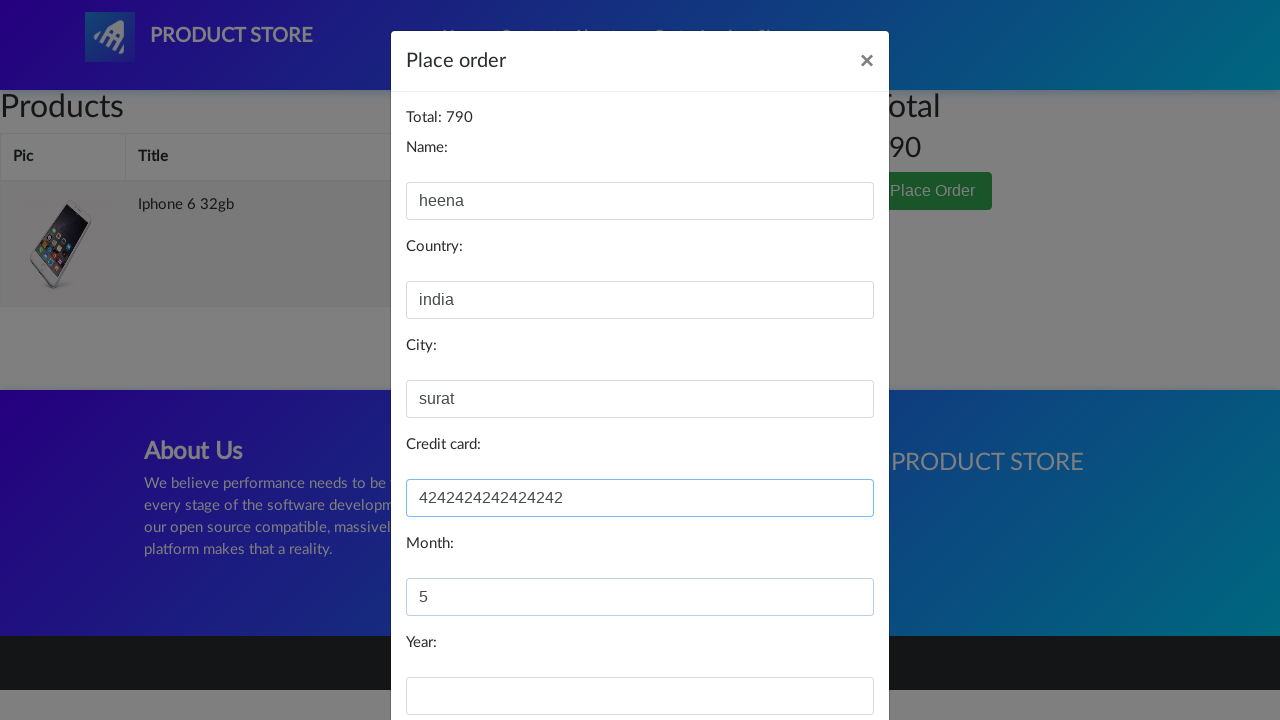

Filled card expiration year field with '2015' on #year
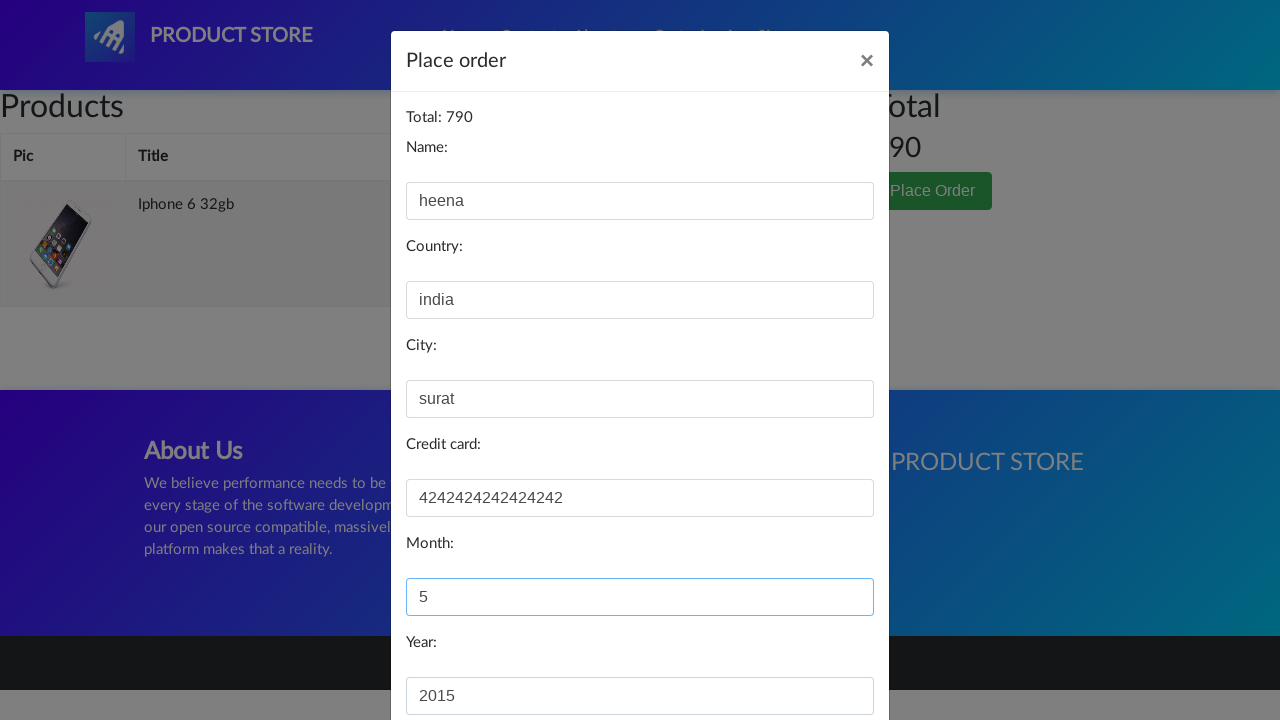

Clicked 'Purchase' button to complete checkout at (823, 655) on internal:text="Purchase"i
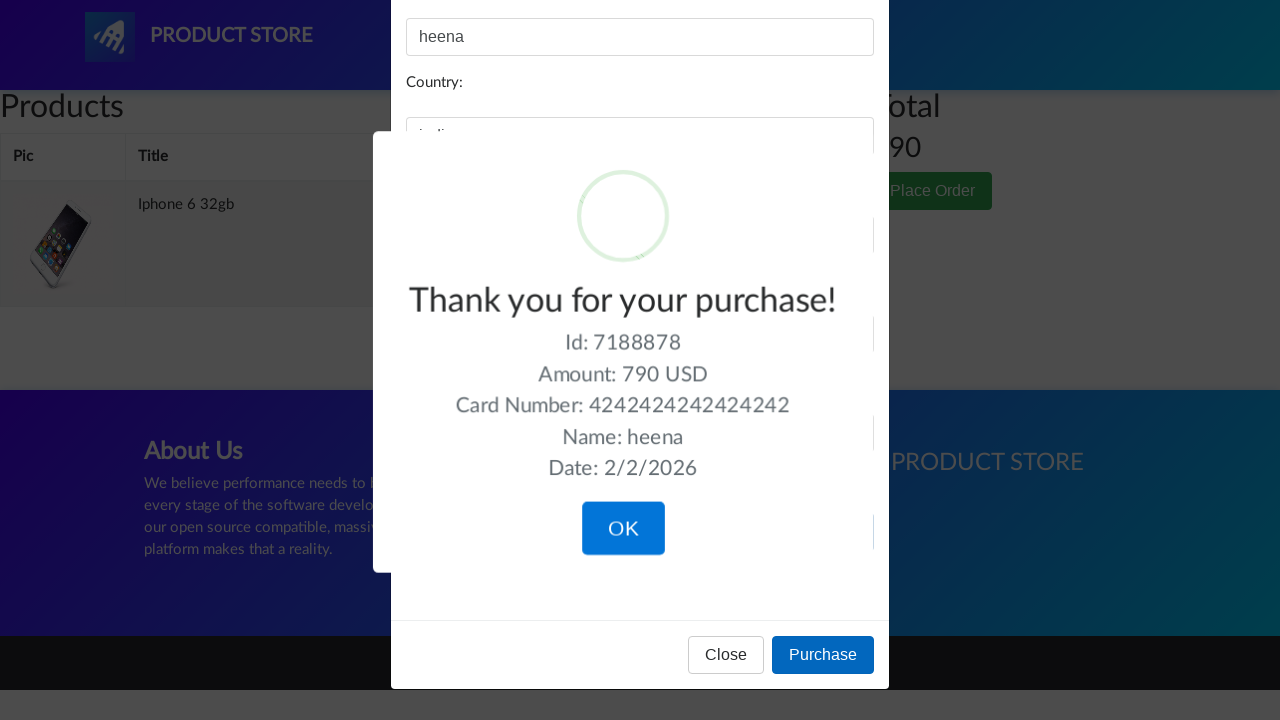

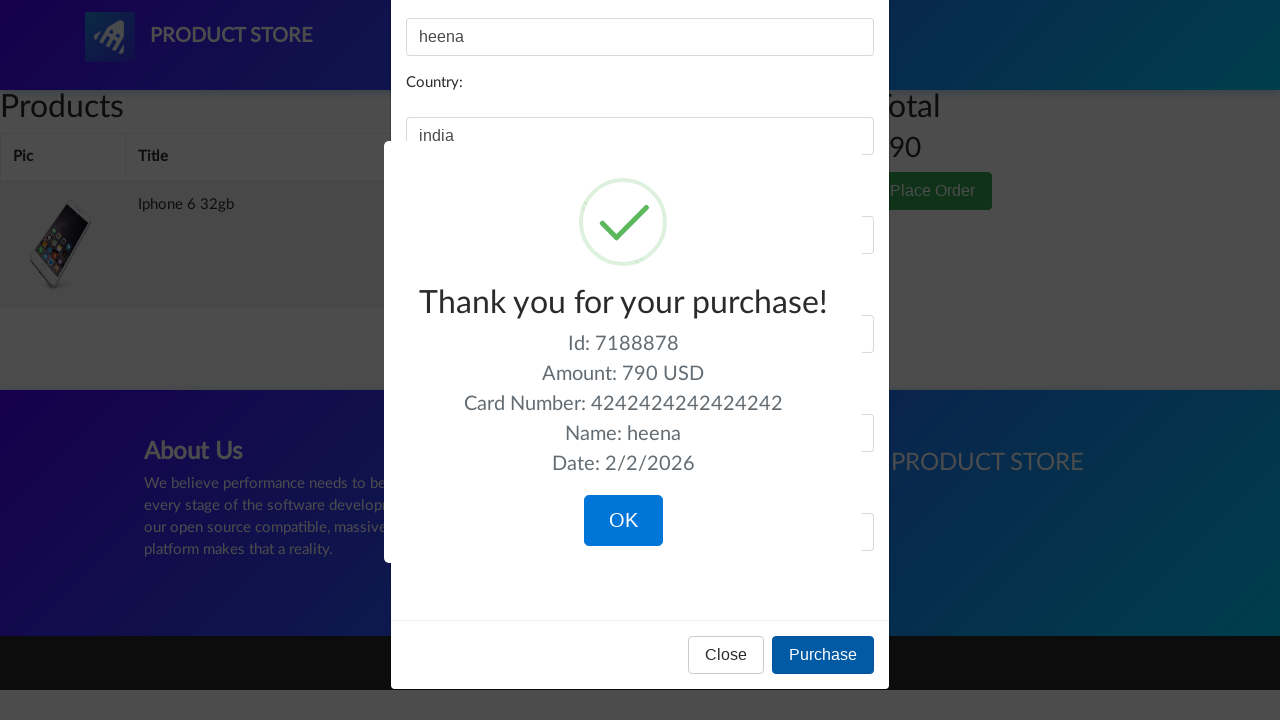